Tests navigation to the Typos page by clicking on the Typos link, verifying text content is present, and navigating back to the main page

Starting URL: https://the-internet.herokuapp.com

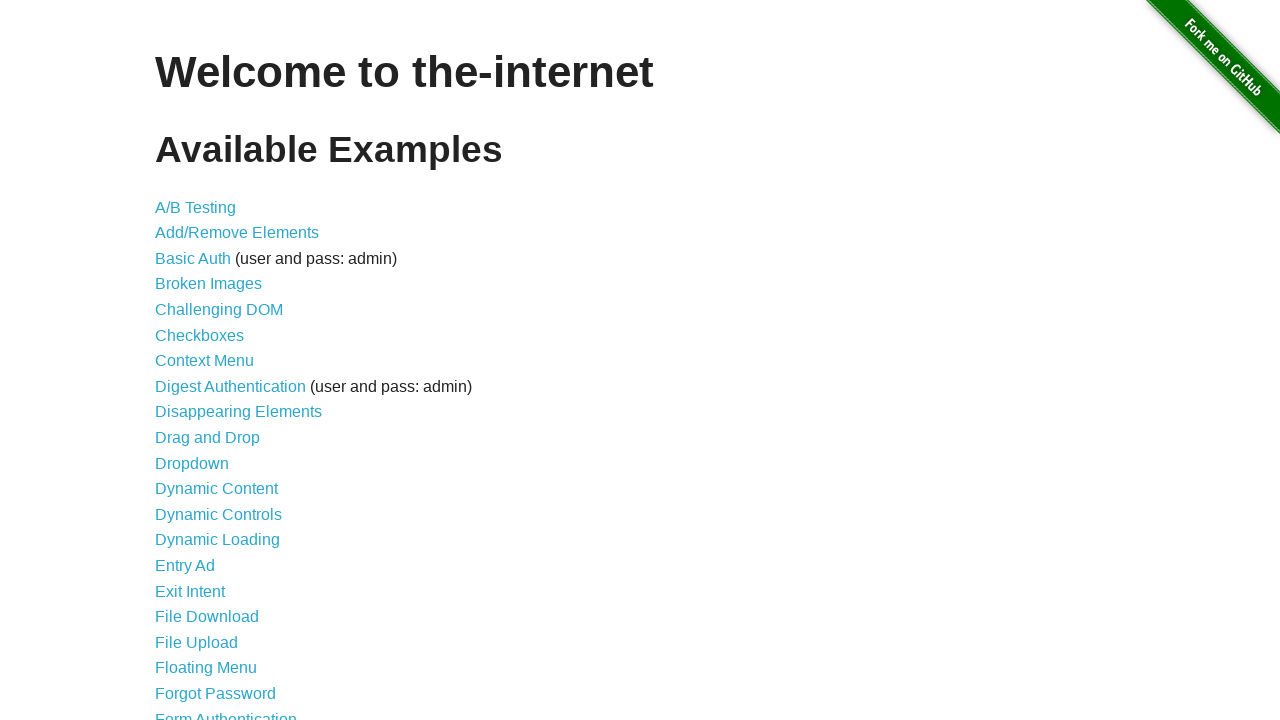

Clicked on the Typos link at (176, 625) on xpath=//a[.='Typos']
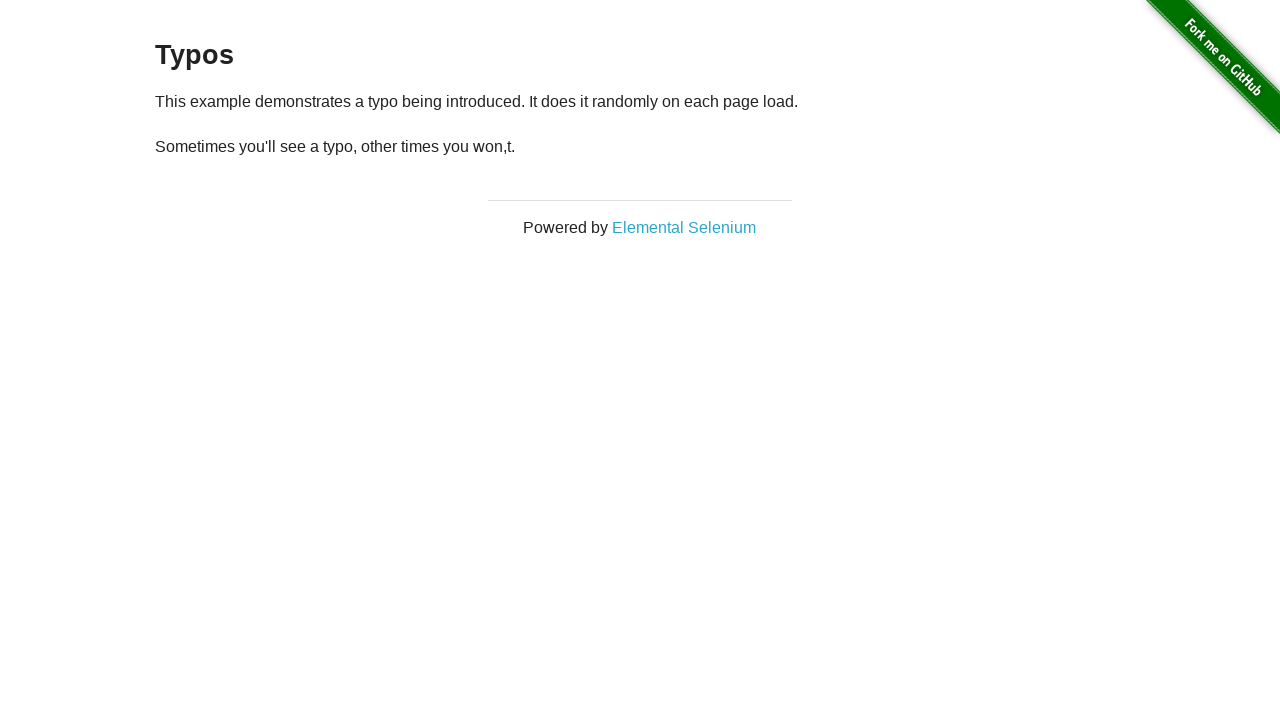

Verified paragraph containing 'other' text is visible on Typos page
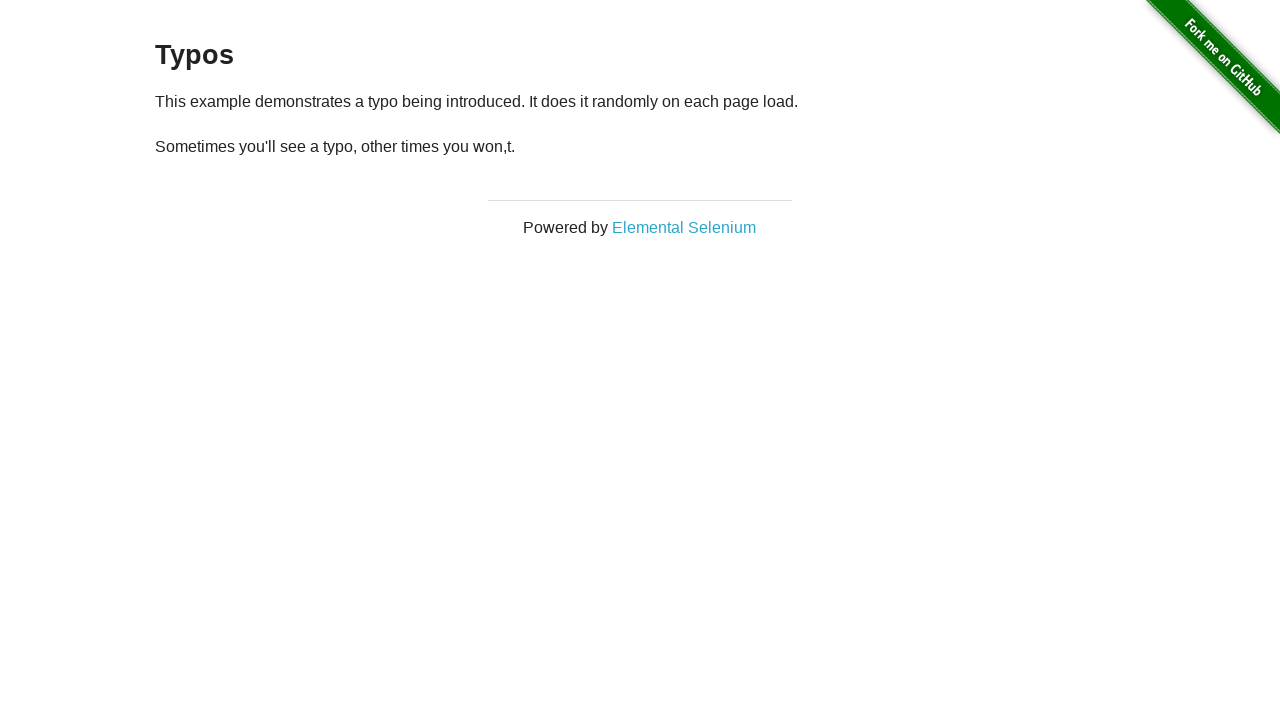

Navigated back to the main page
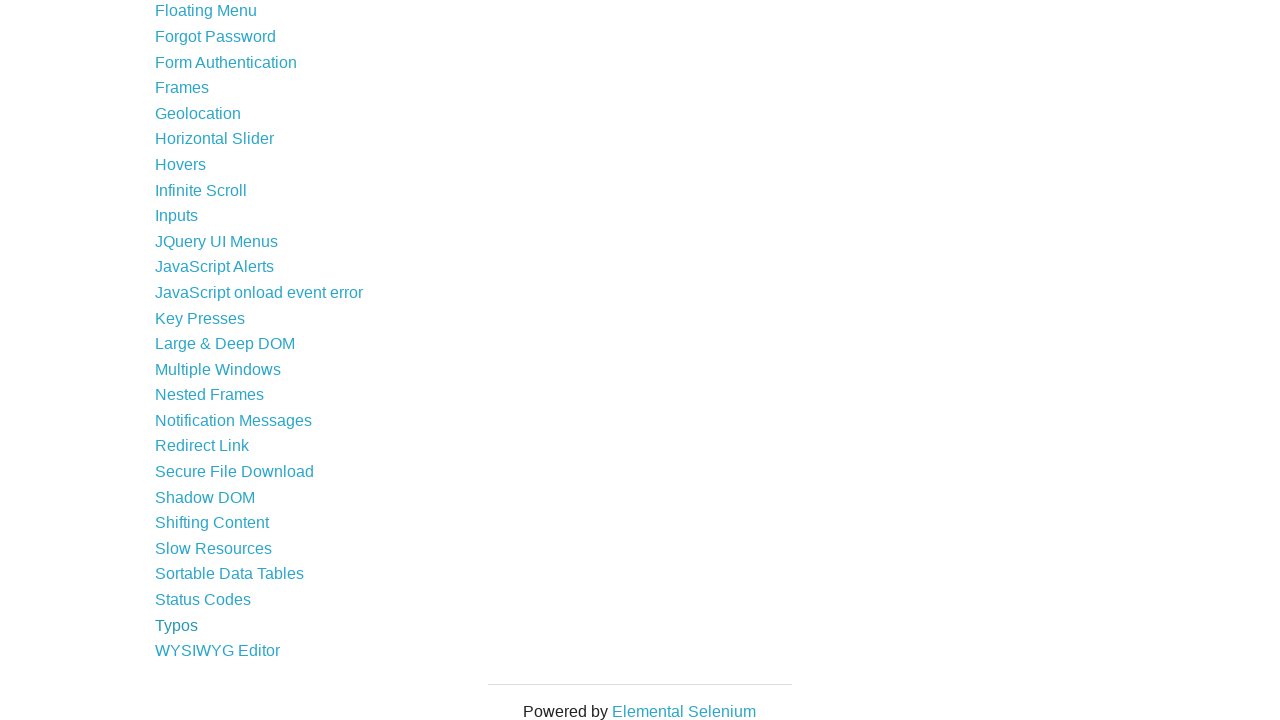

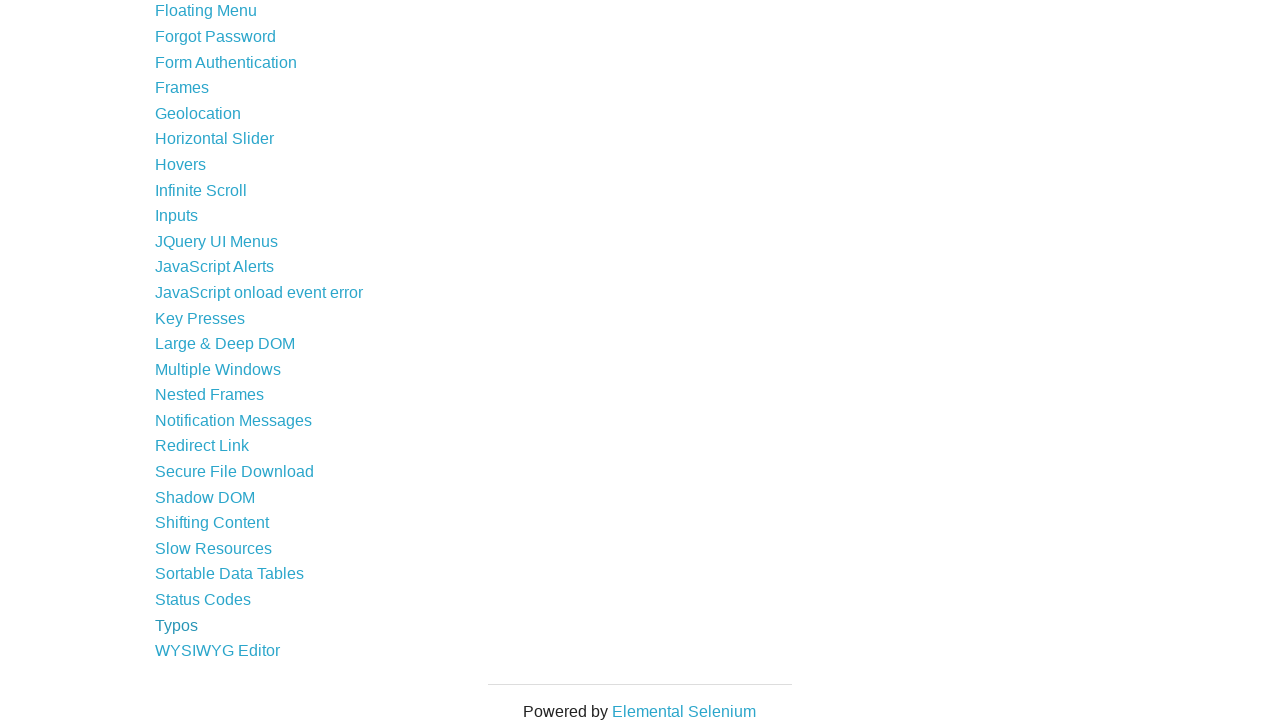